Navigates to another page and clicks a counter button to verify it increments

Starting URL: https://docs-demo-app.vercel.app/

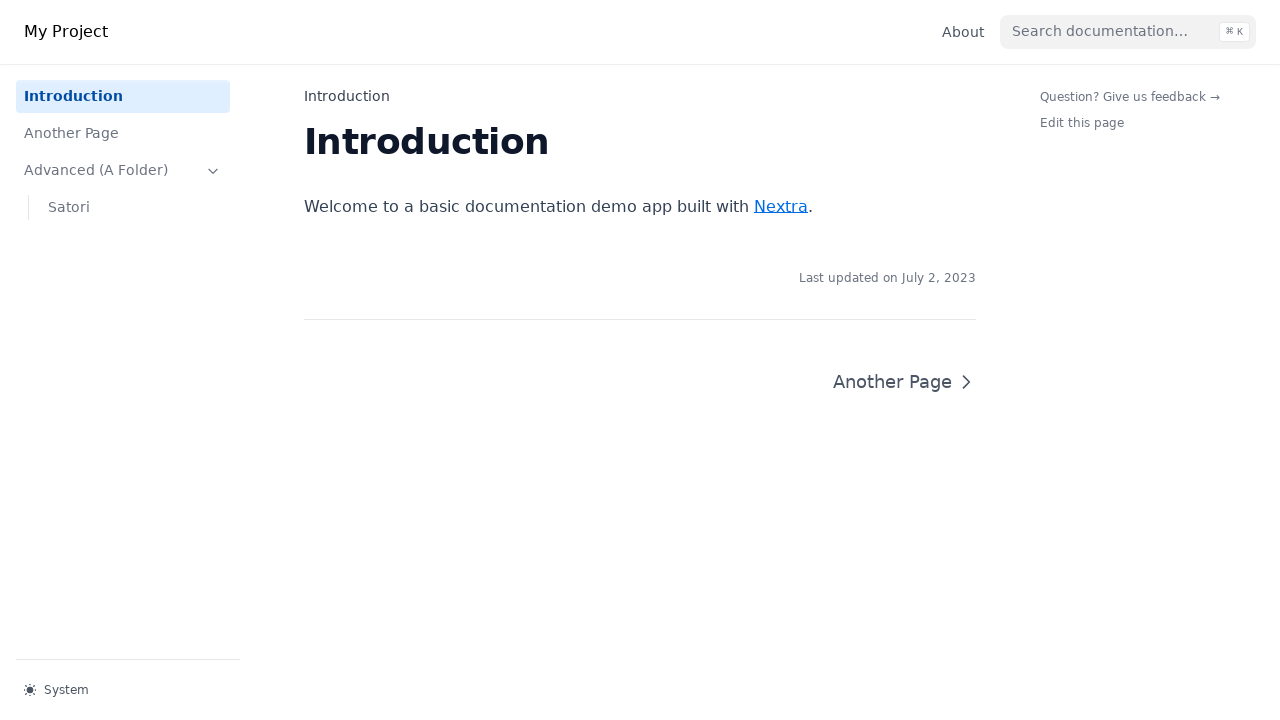

Clicked 'Another Page' link to navigate to another page at (123, 134) on text='Another Page'
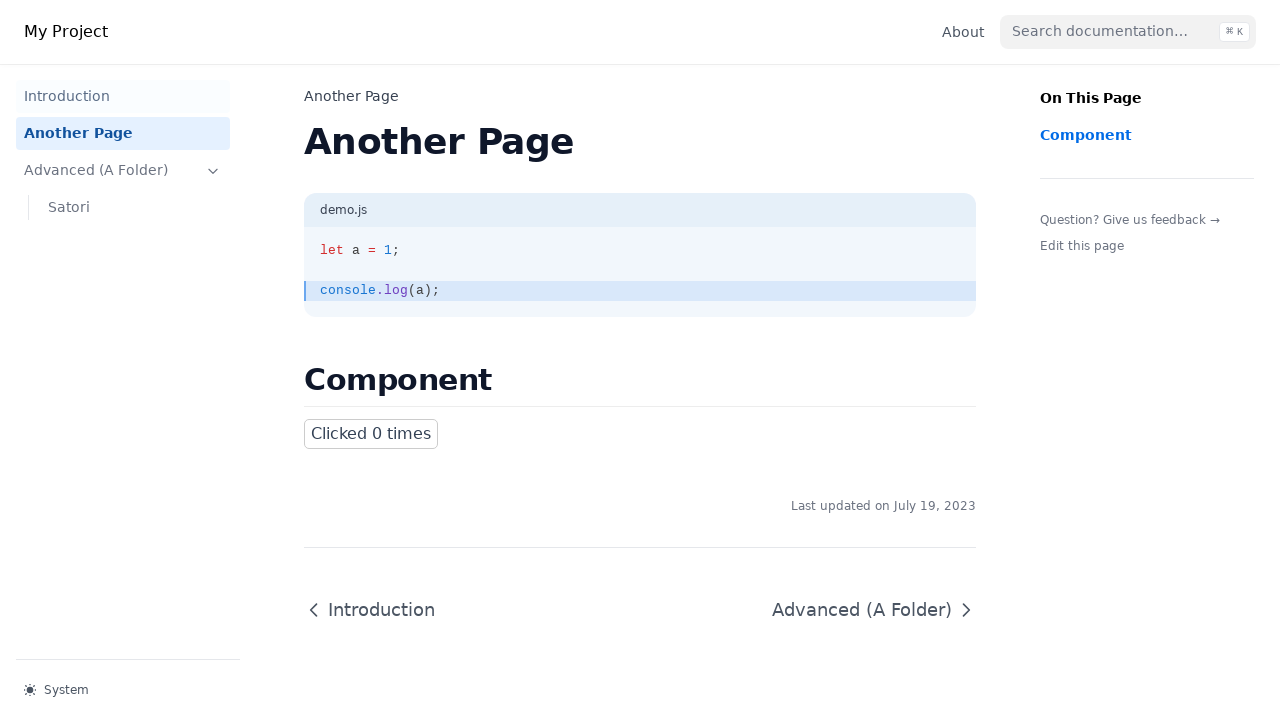

Clicked the counter button at (371, 434) on .button-counter
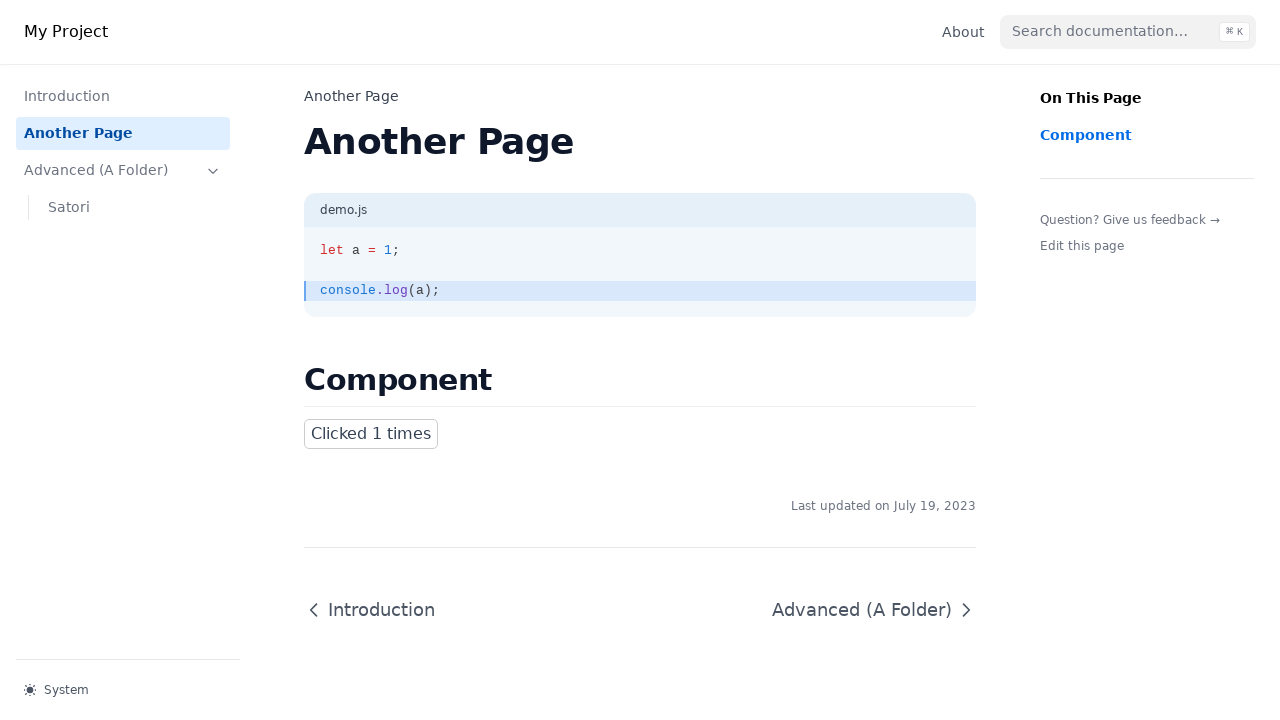

Retrieved counter button text content
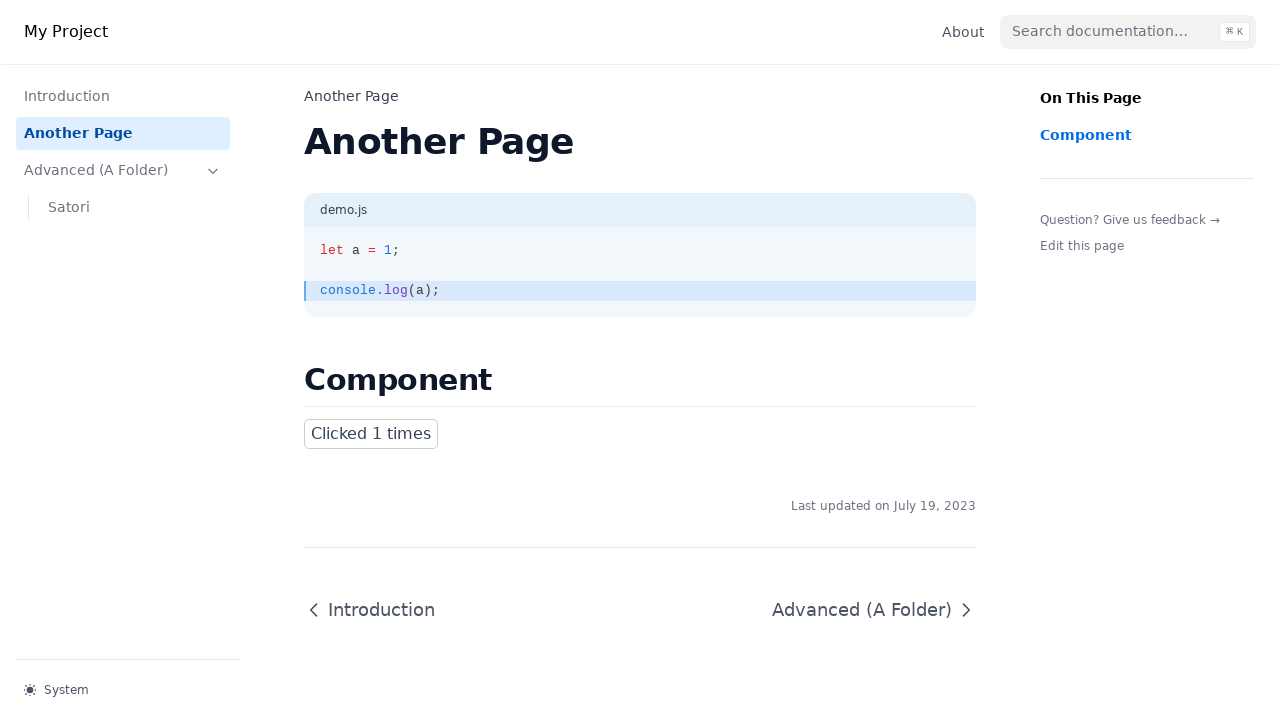

Verified that counter text contains 'Clicked 1 times'
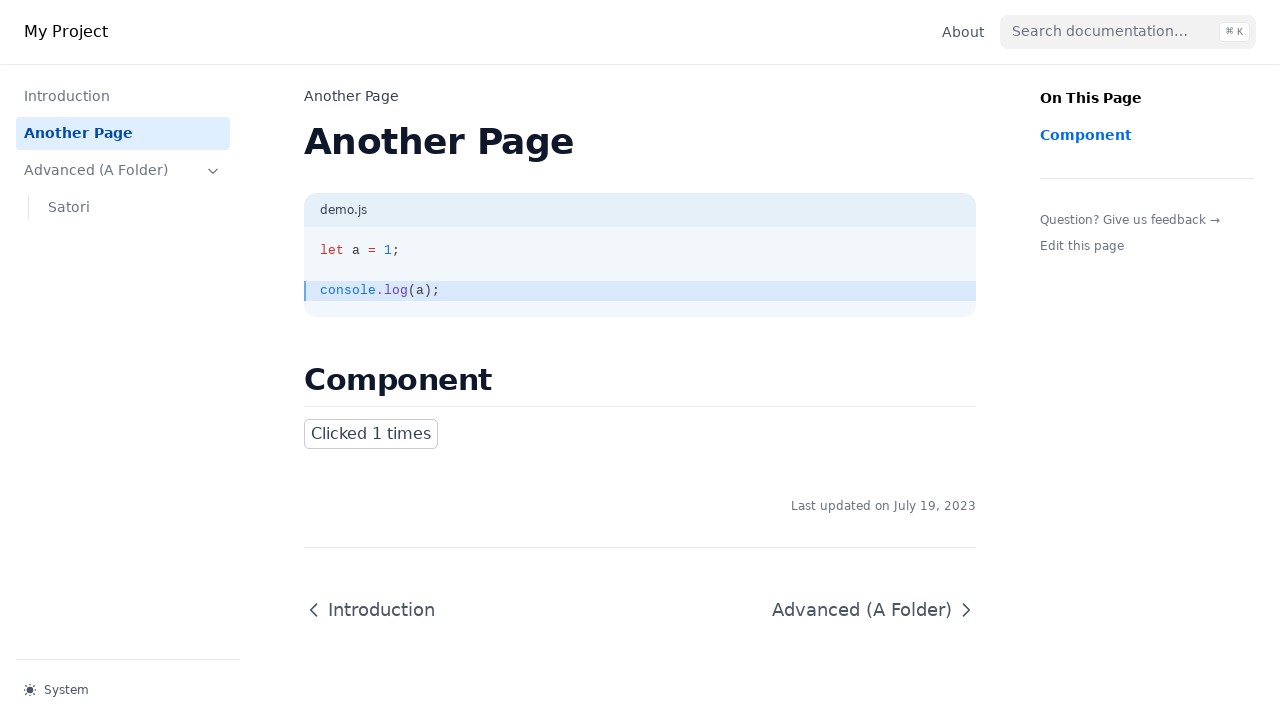

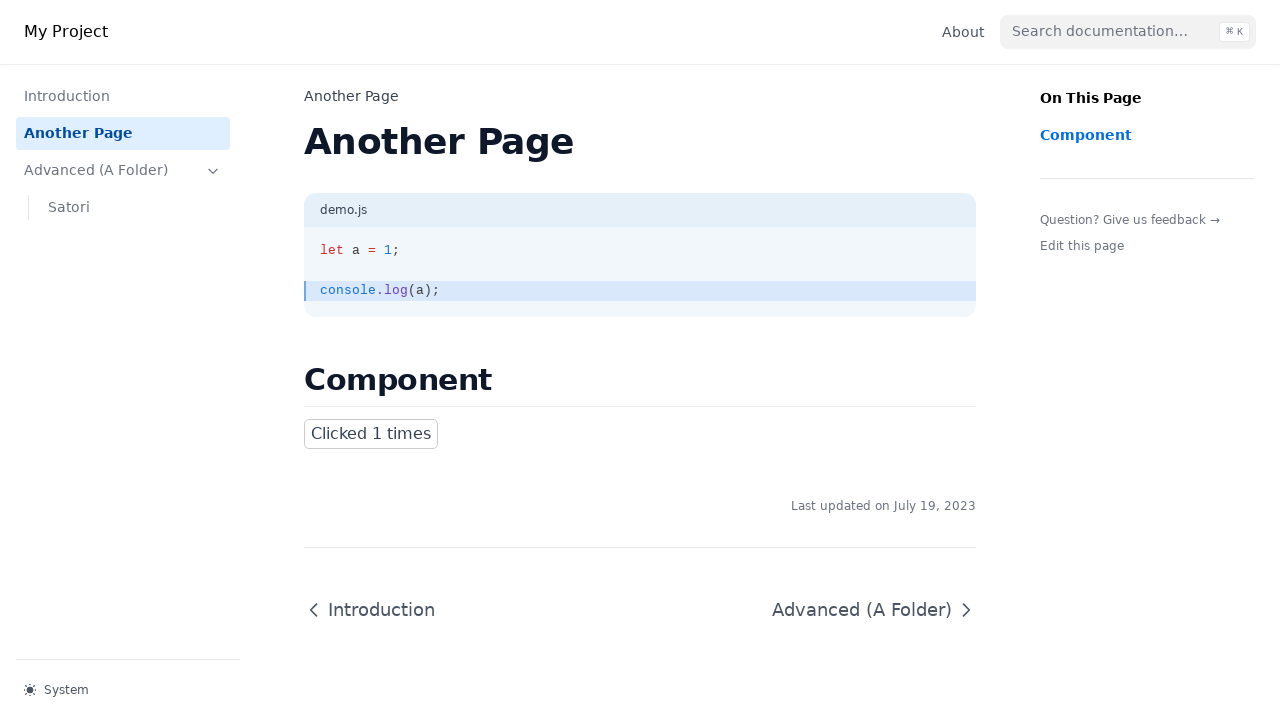